Tests input field functionality on a training ground page by typing text into an input field and verifying the value was correctly entered.

Starting URL: https://techstepacademy.com/training-ground

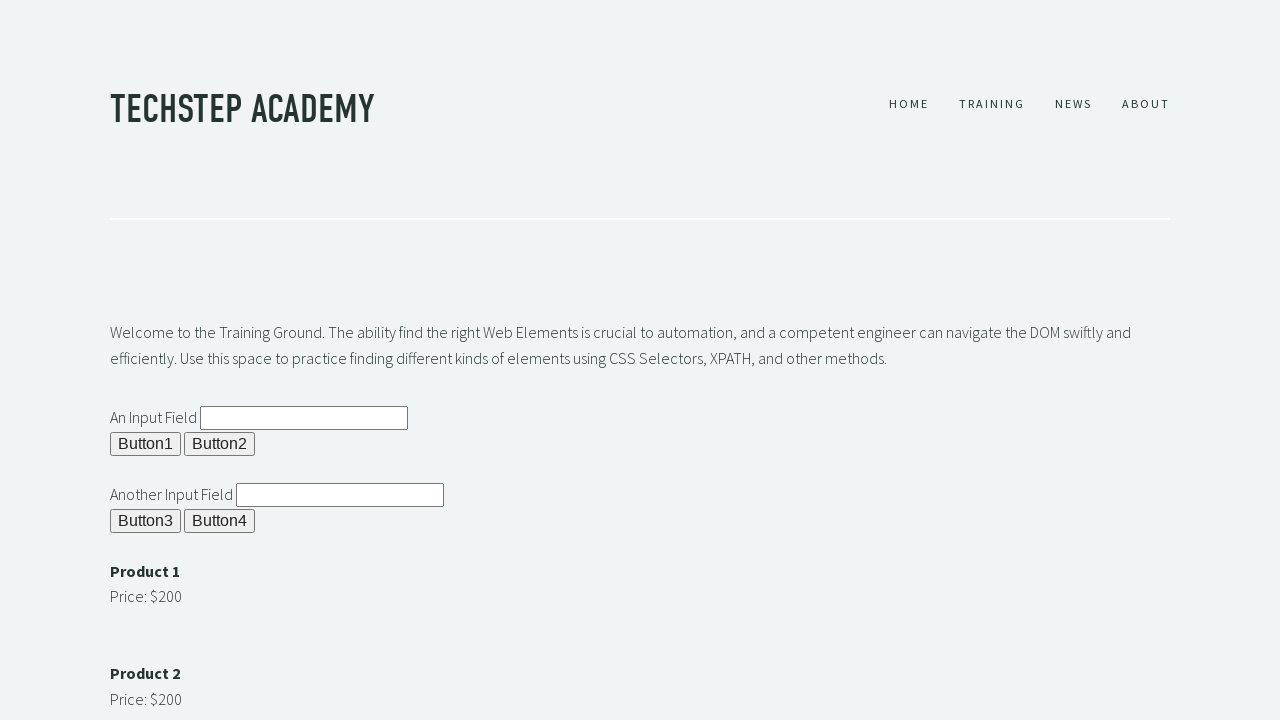

Cleared the input field on #ipt1
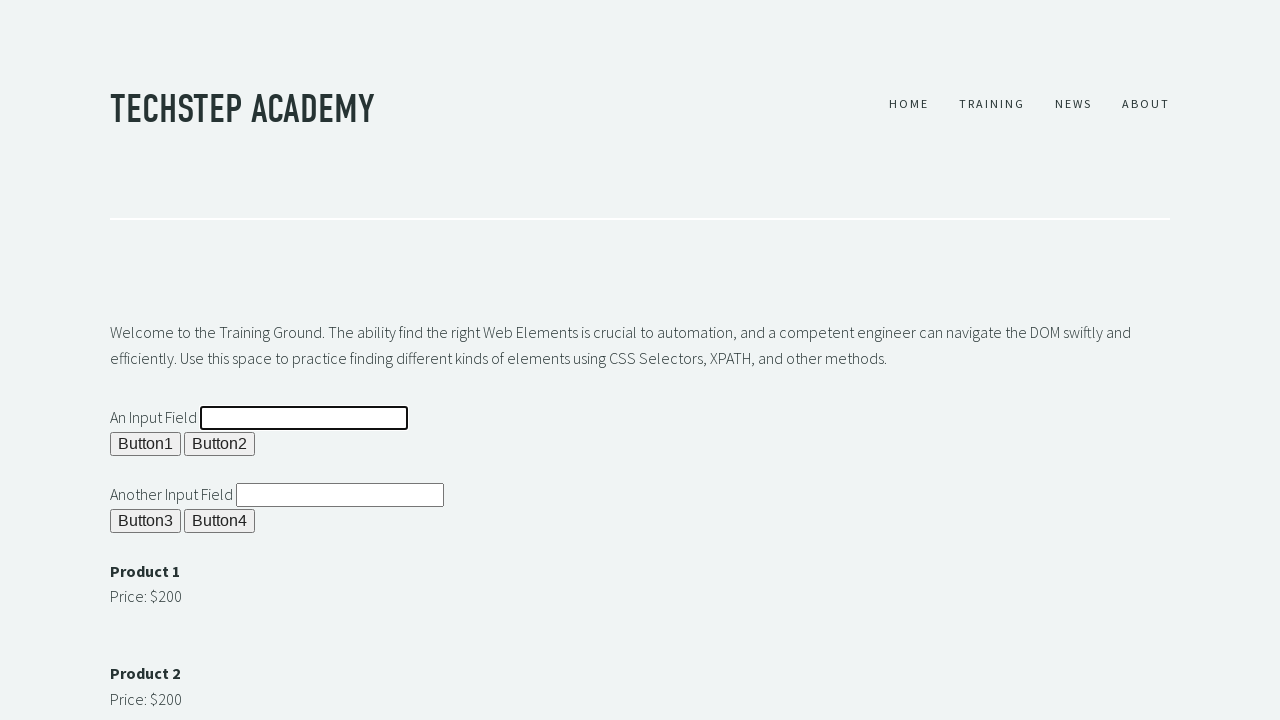

Typed 'it worked!!' into the input field on #ipt1
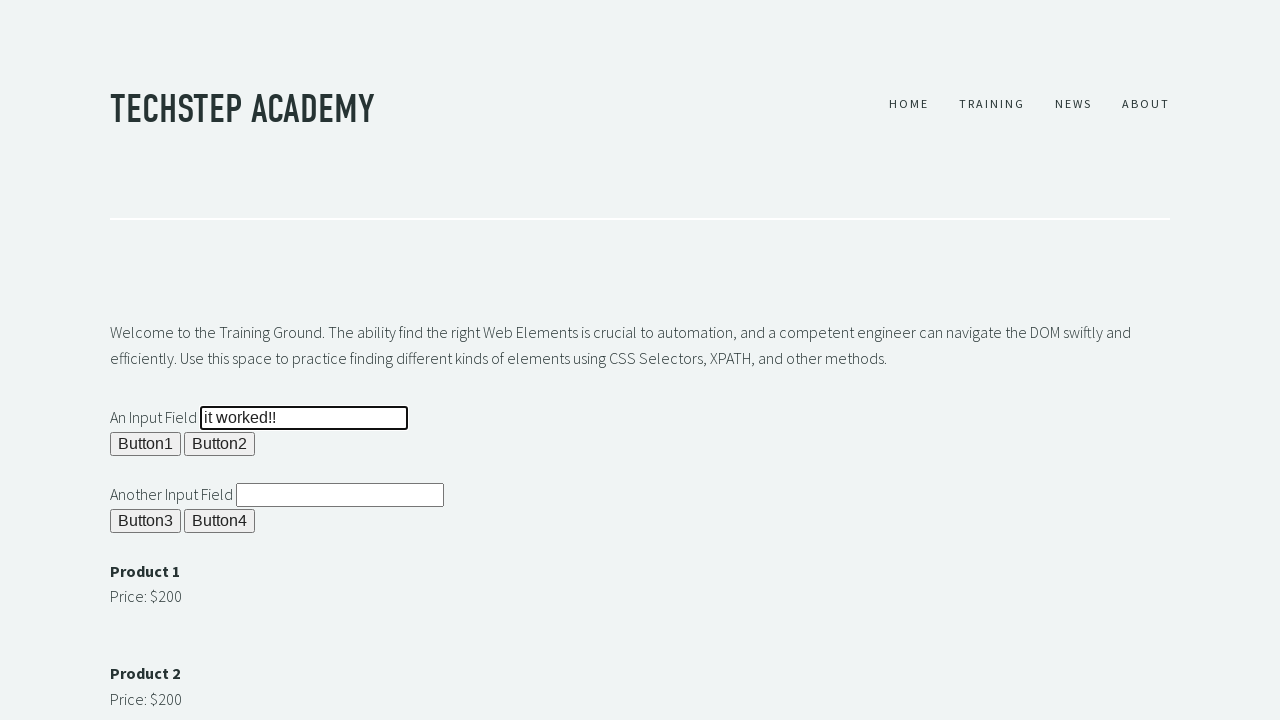

Retrieved the input field value
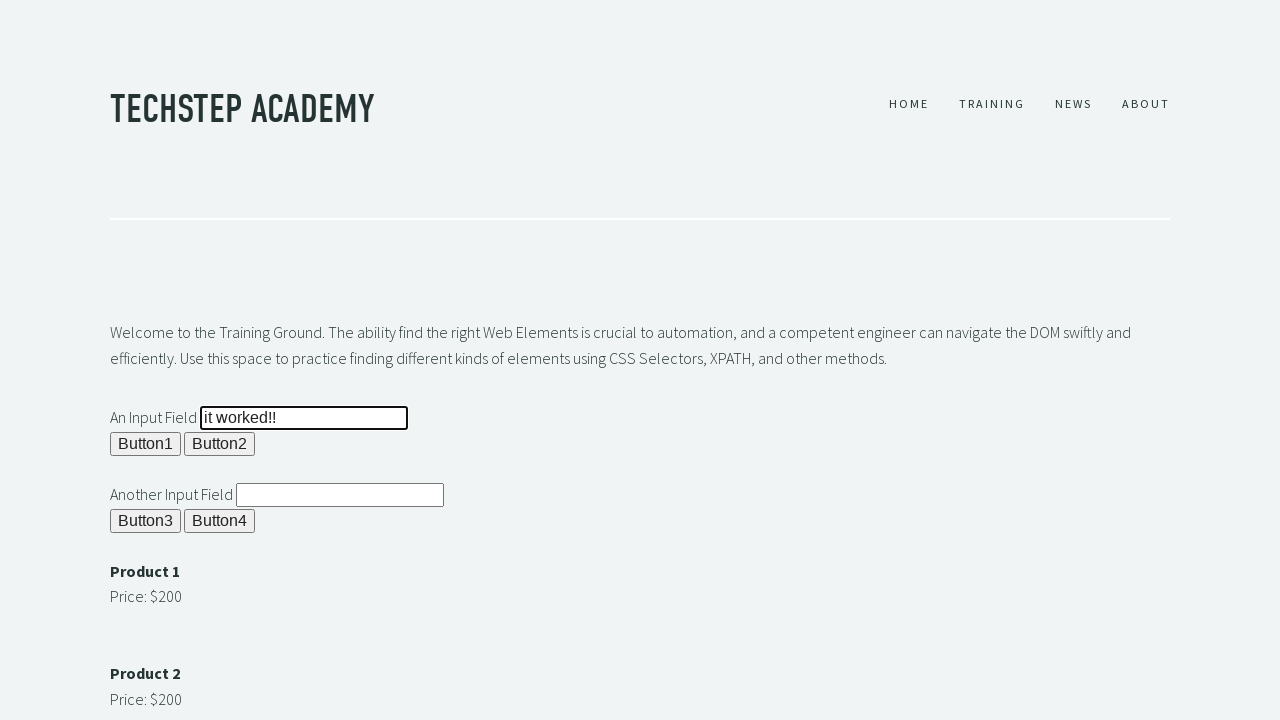

Verified that the input field contains 'it worked!!'
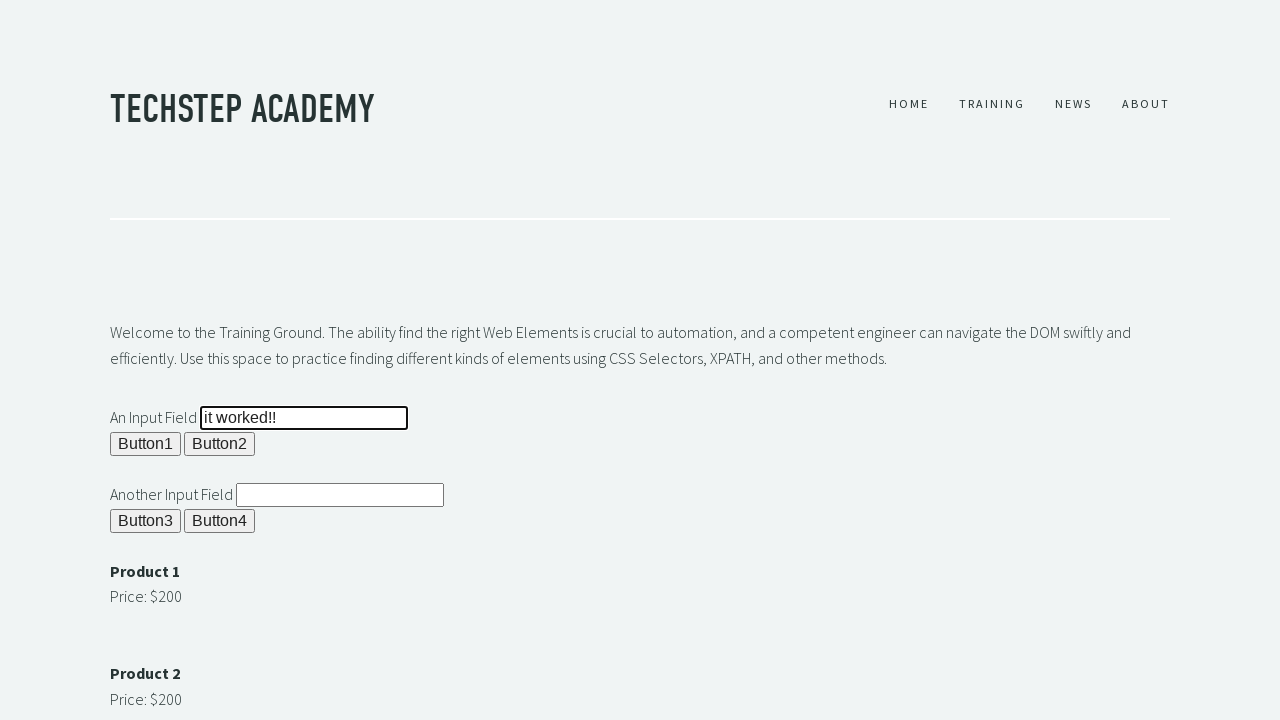

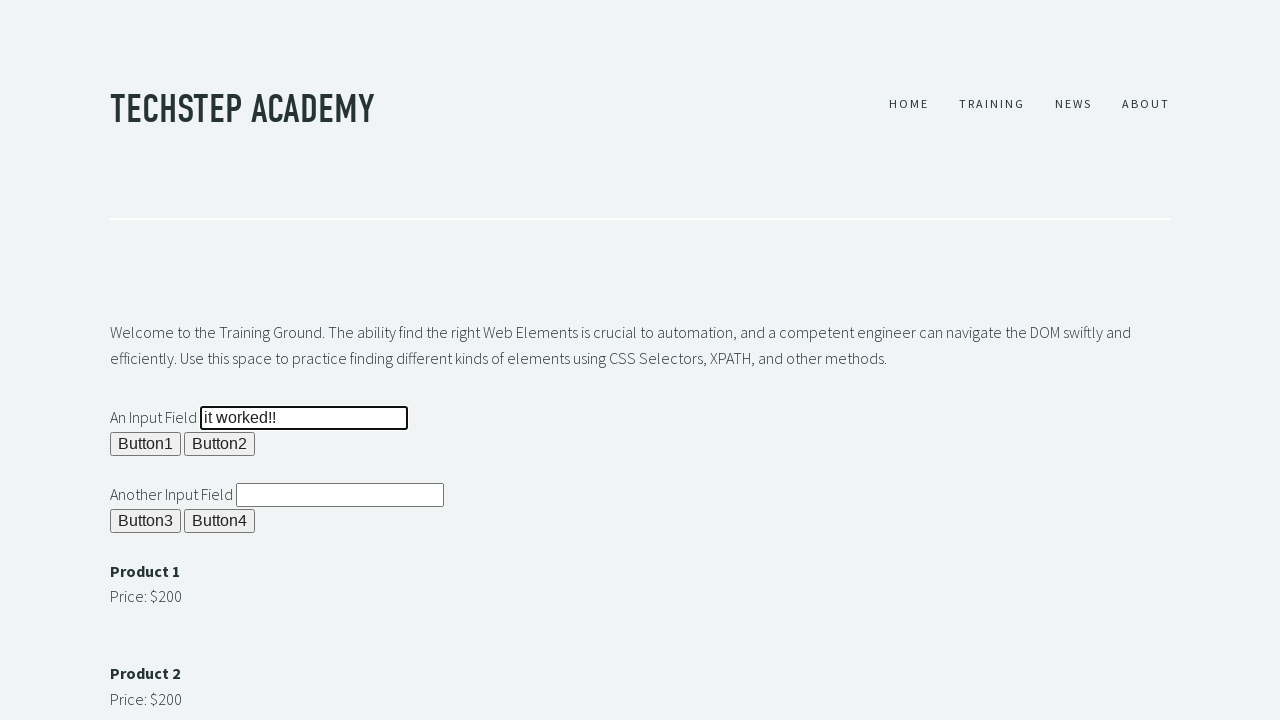